Tests clicking four hard buttons using page object pattern and verifies completion message

Starting URL: https://eviltester.github.io/synchole/buttons.html

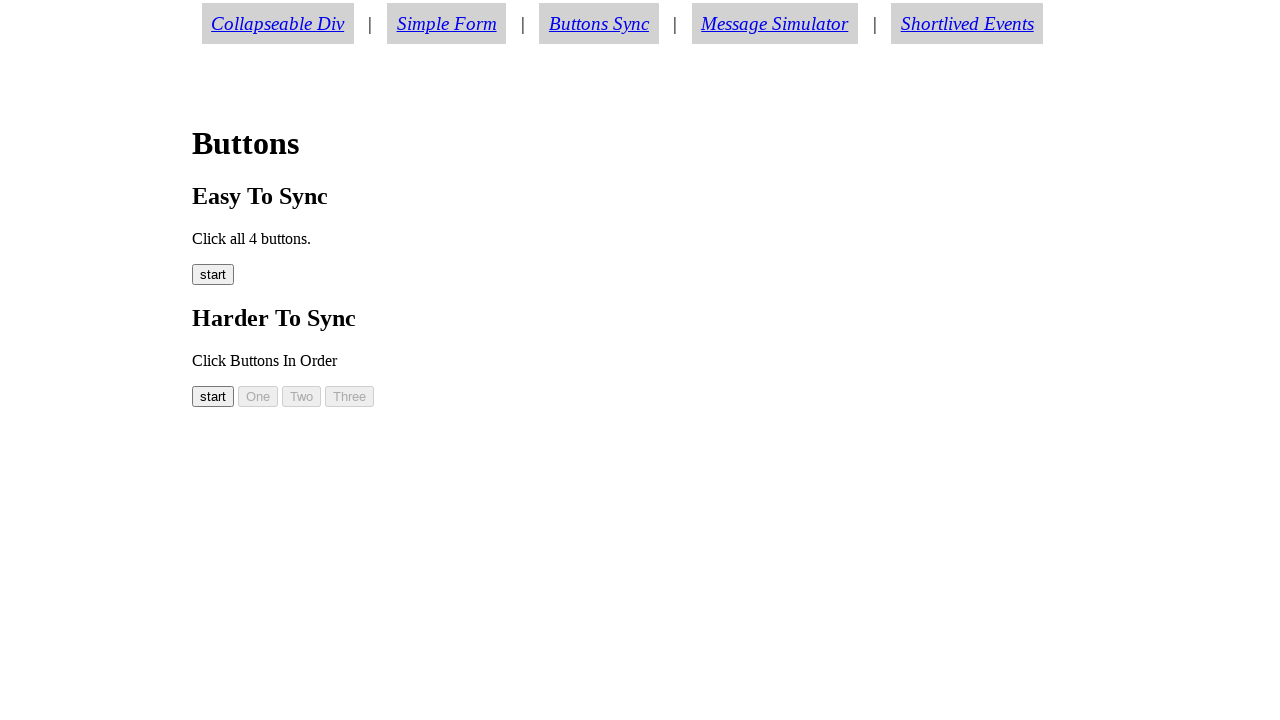

Waited for button00 to be enabled
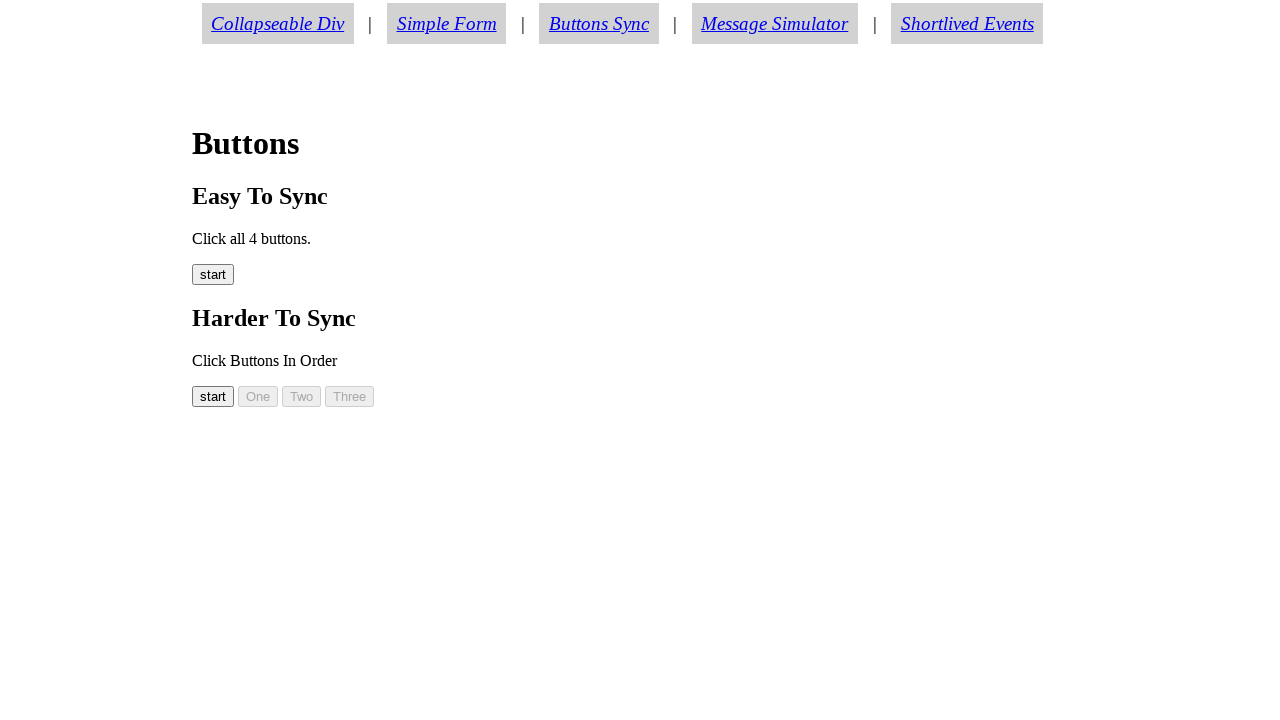

Clicked button00 at (213, 396) on #button00
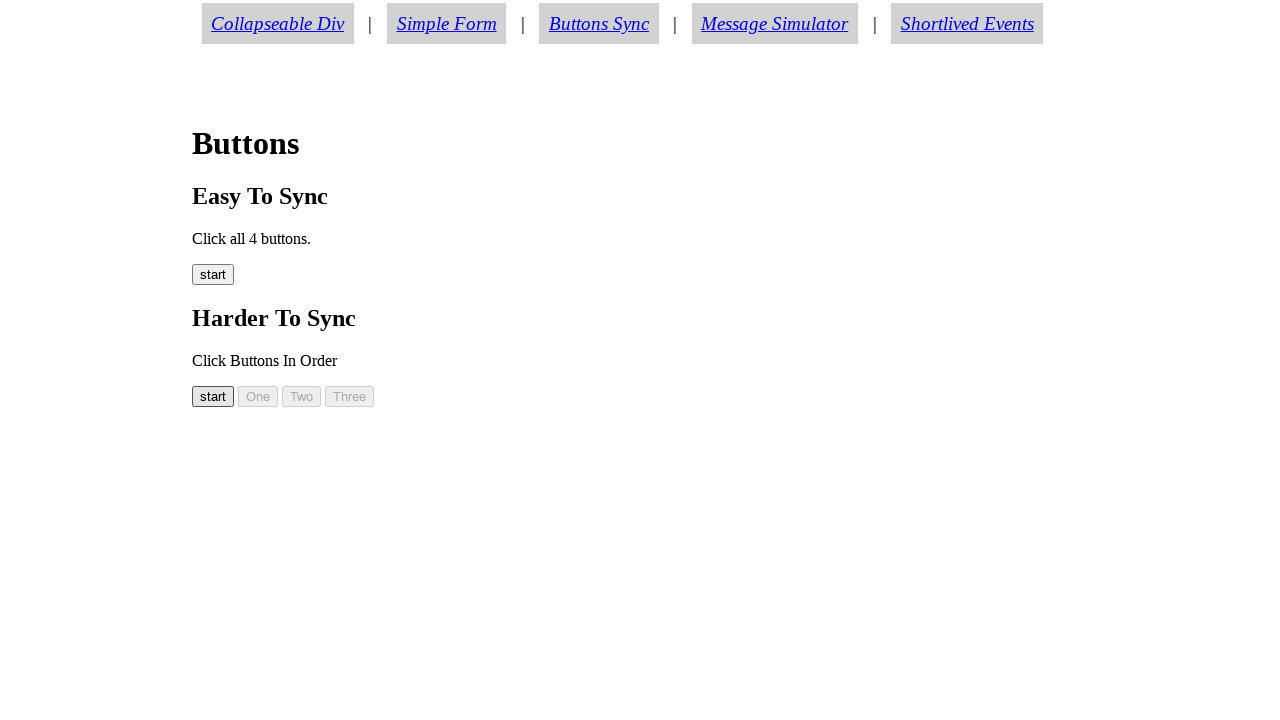

Waited for button01 to be enabled
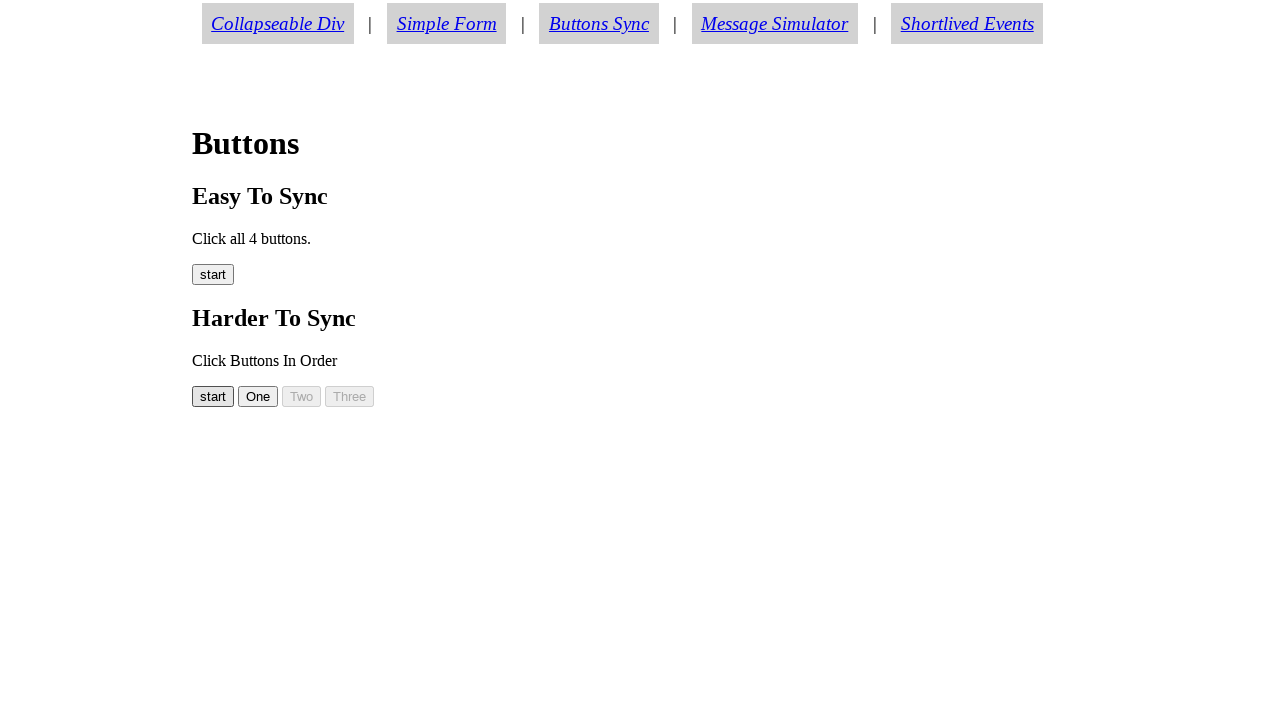

Clicked button01 at (258, 396) on #button01
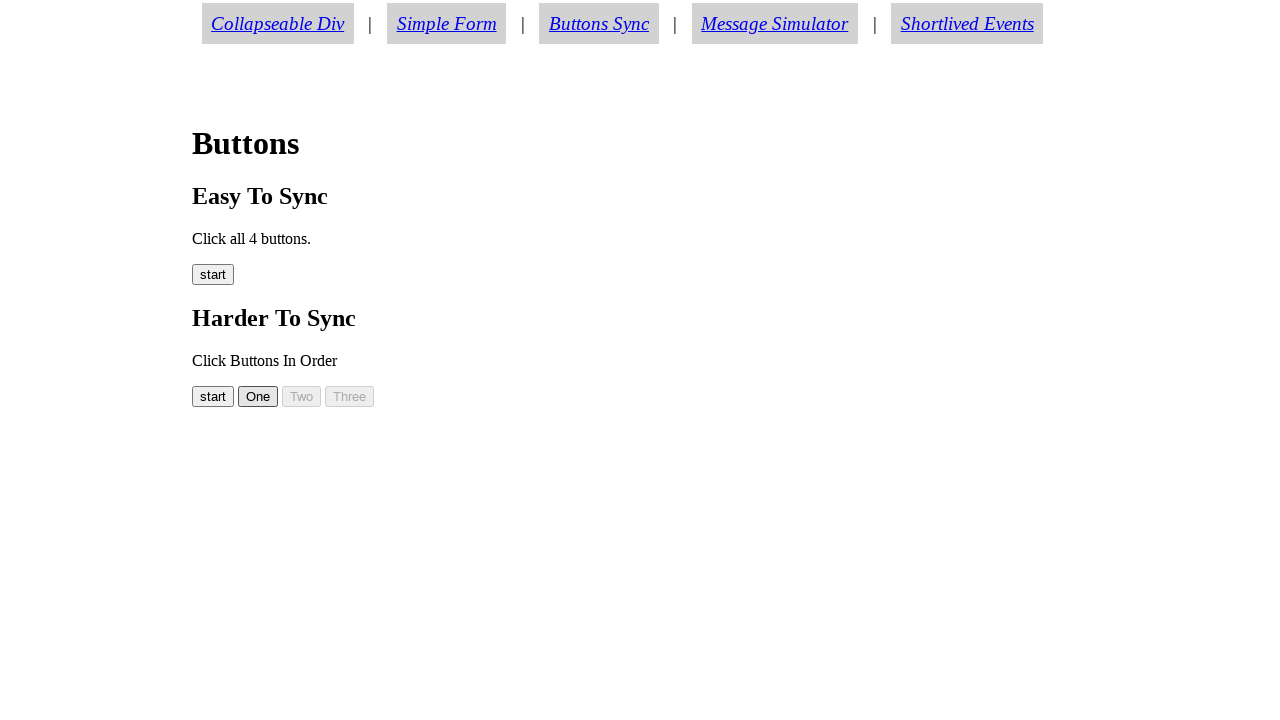

Waited for button02 to be enabled
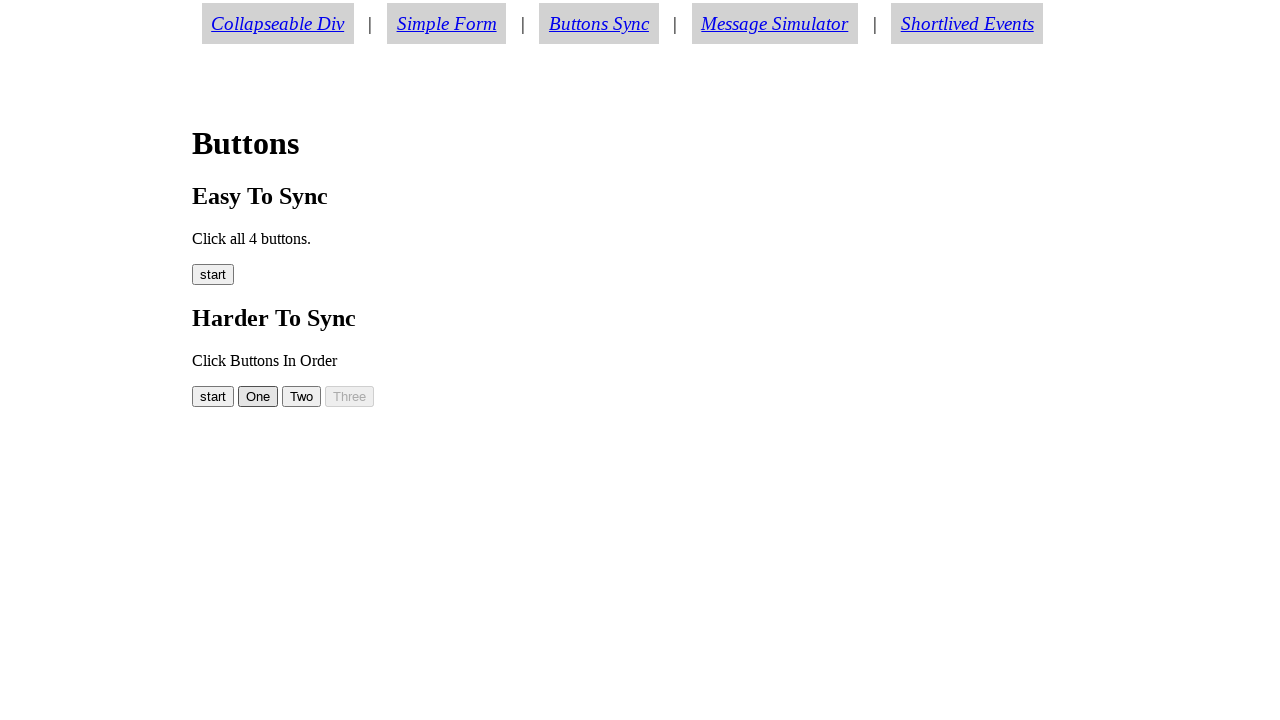

Clicked button02 at (302, 396) on #button02
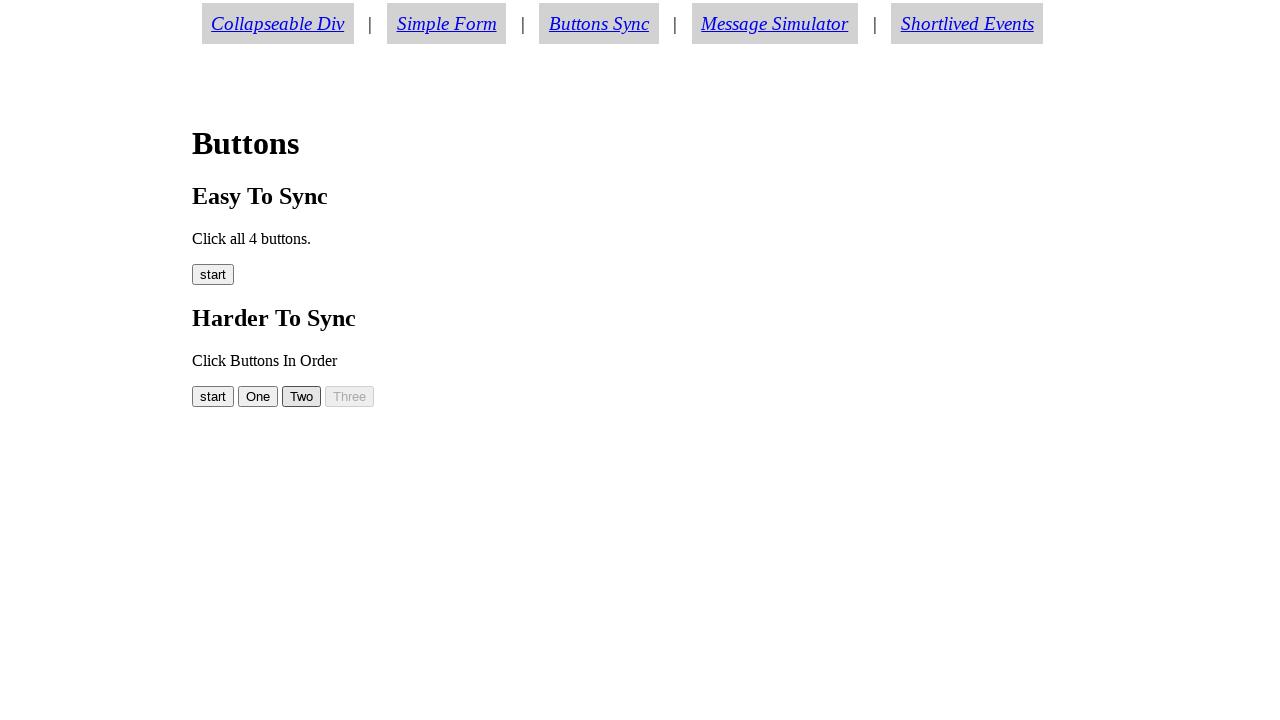

Waited for button03 to be enabled
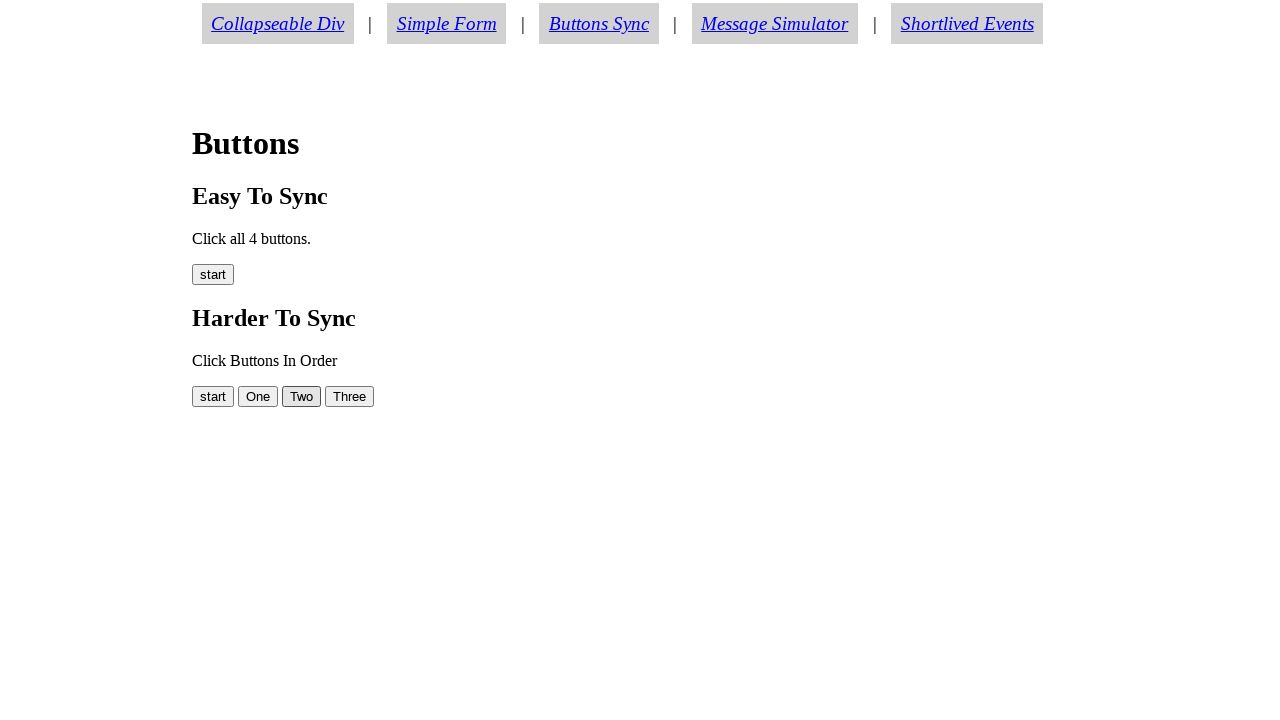

Clicked button03 at (350, 396) on #button03
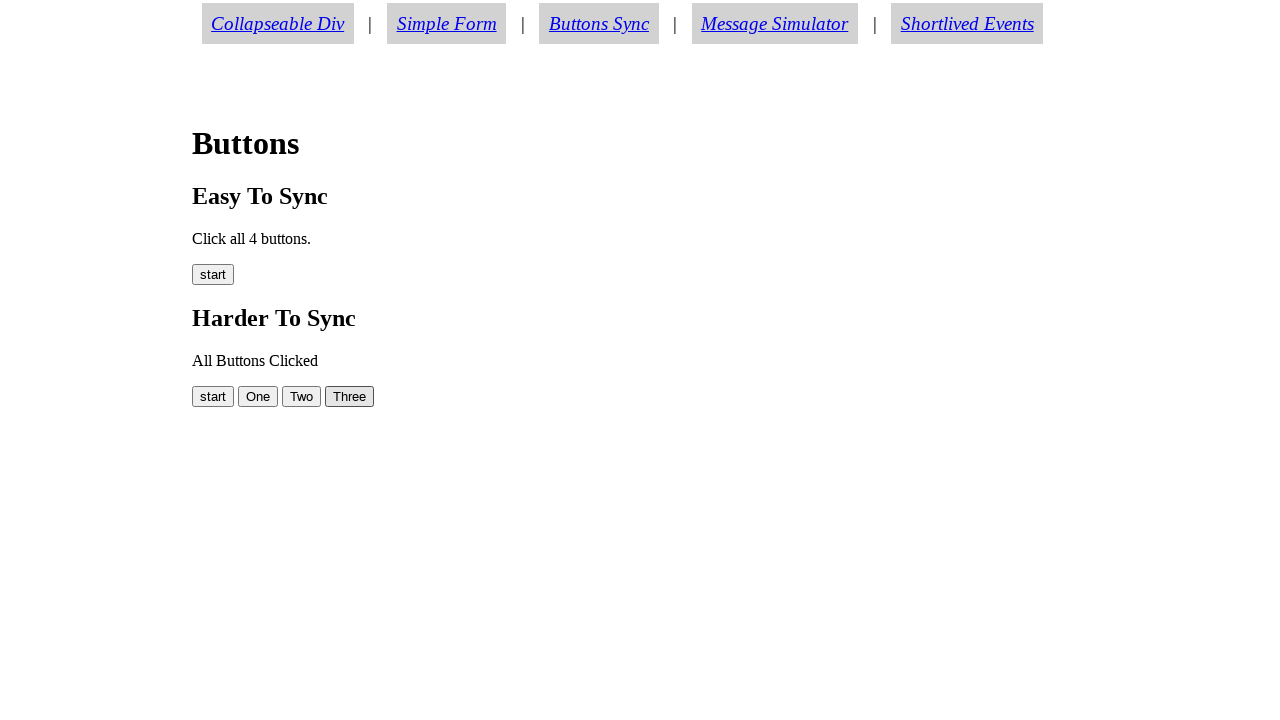

Waited for buttonmessage element to appear
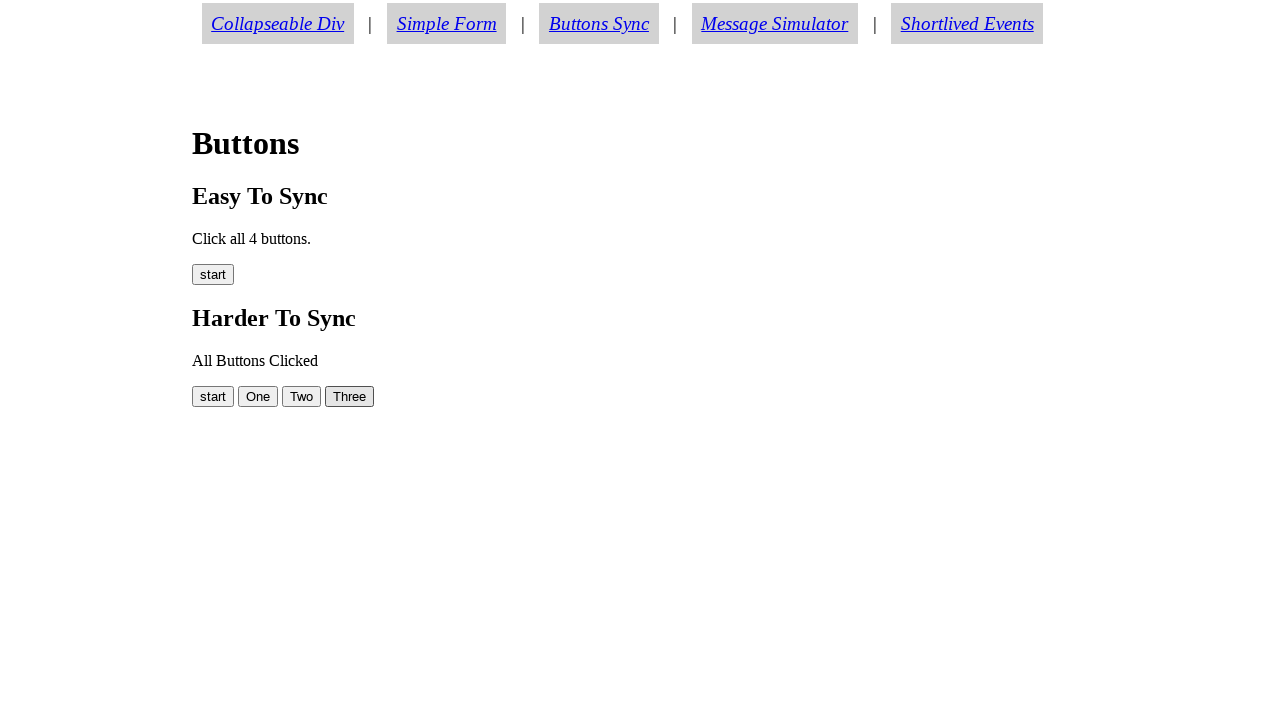

Verified completion message 'All Buttons Clicked'
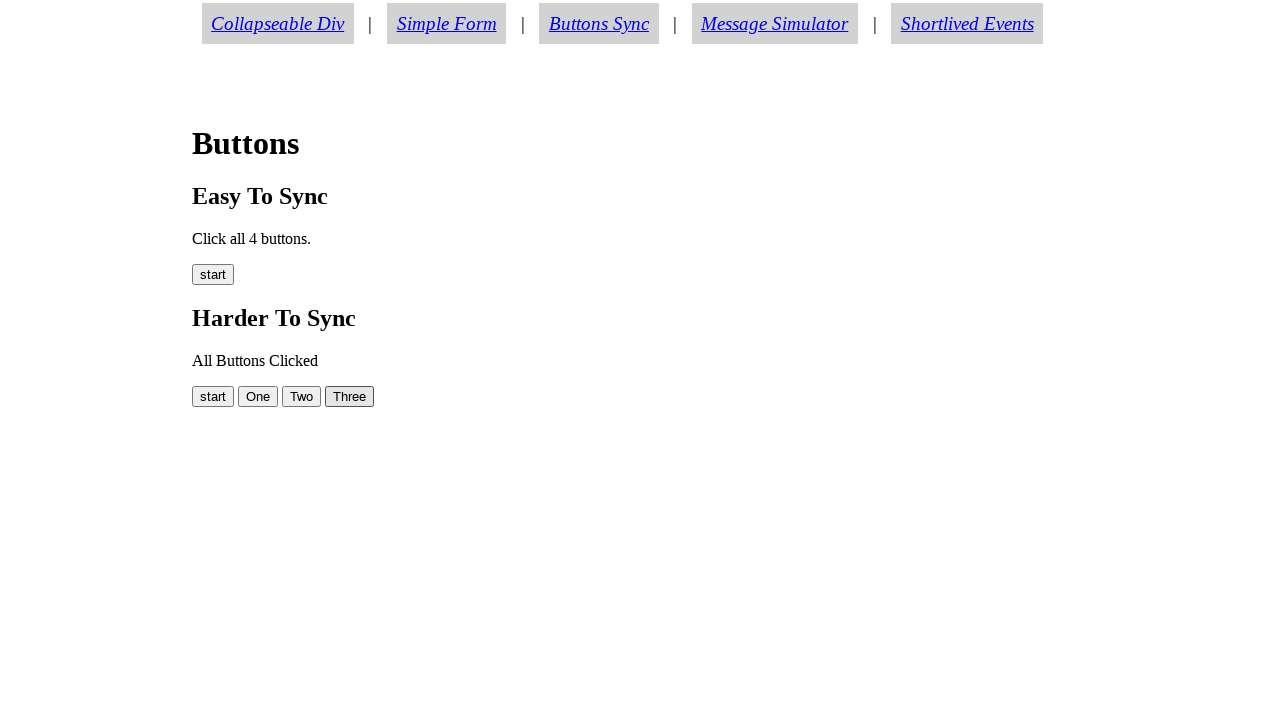

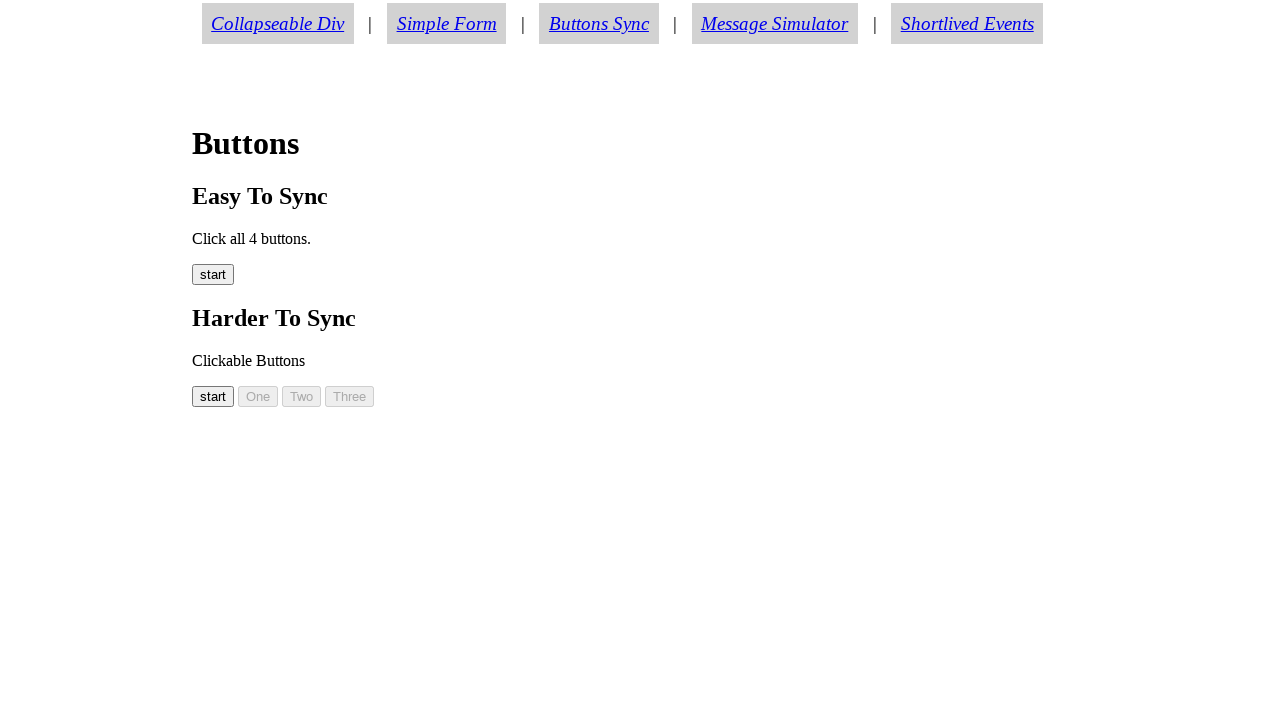